Tests horizontal slider functionality by dragging the slider element and verifying the displayed range value updates accordingly

Starting URL: https://the-internet.herokuapp.com/horizontal_slider

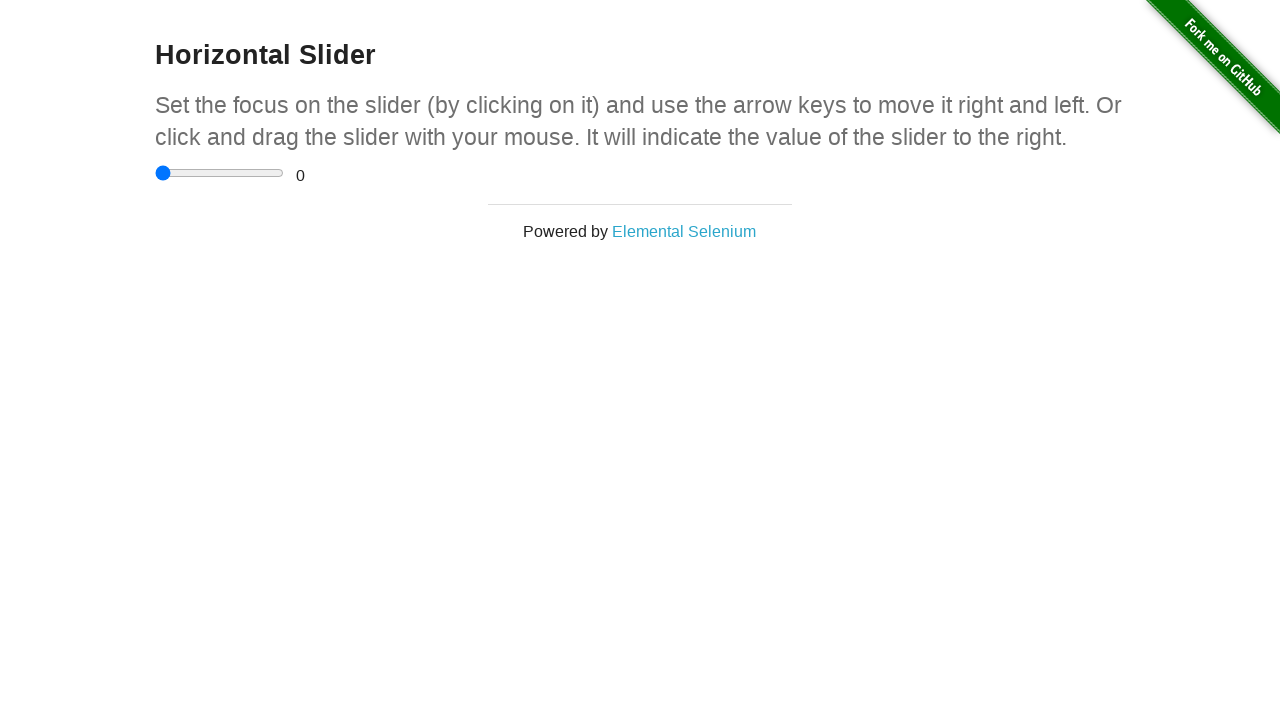

Located the horizontal slider input element
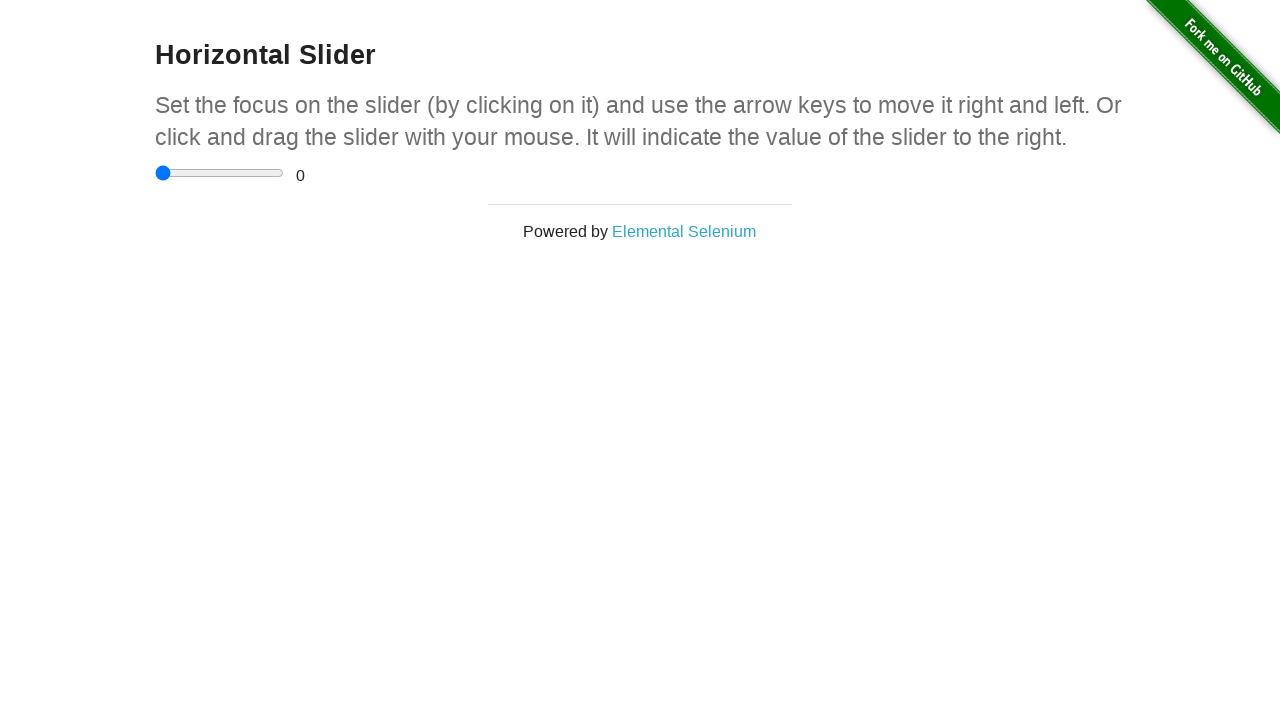

Retrieved slider bounding box for drag operation
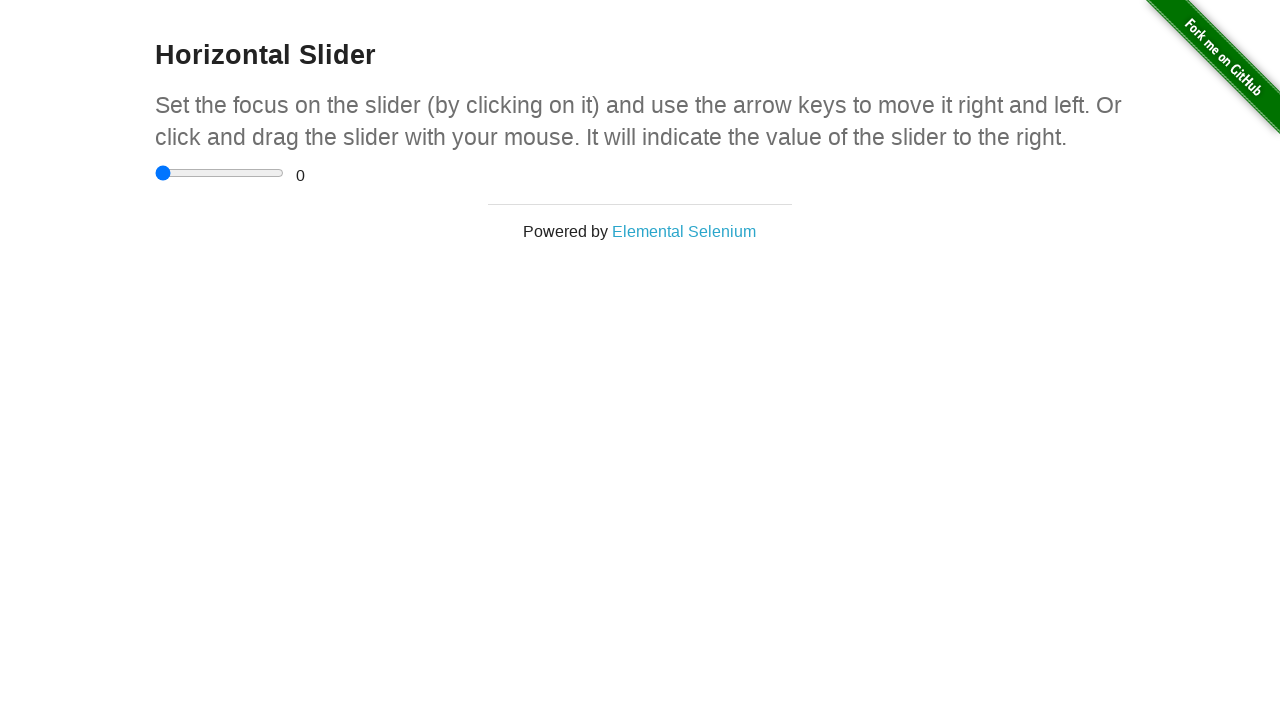

Moved mouse to slider center position at (220, 173)
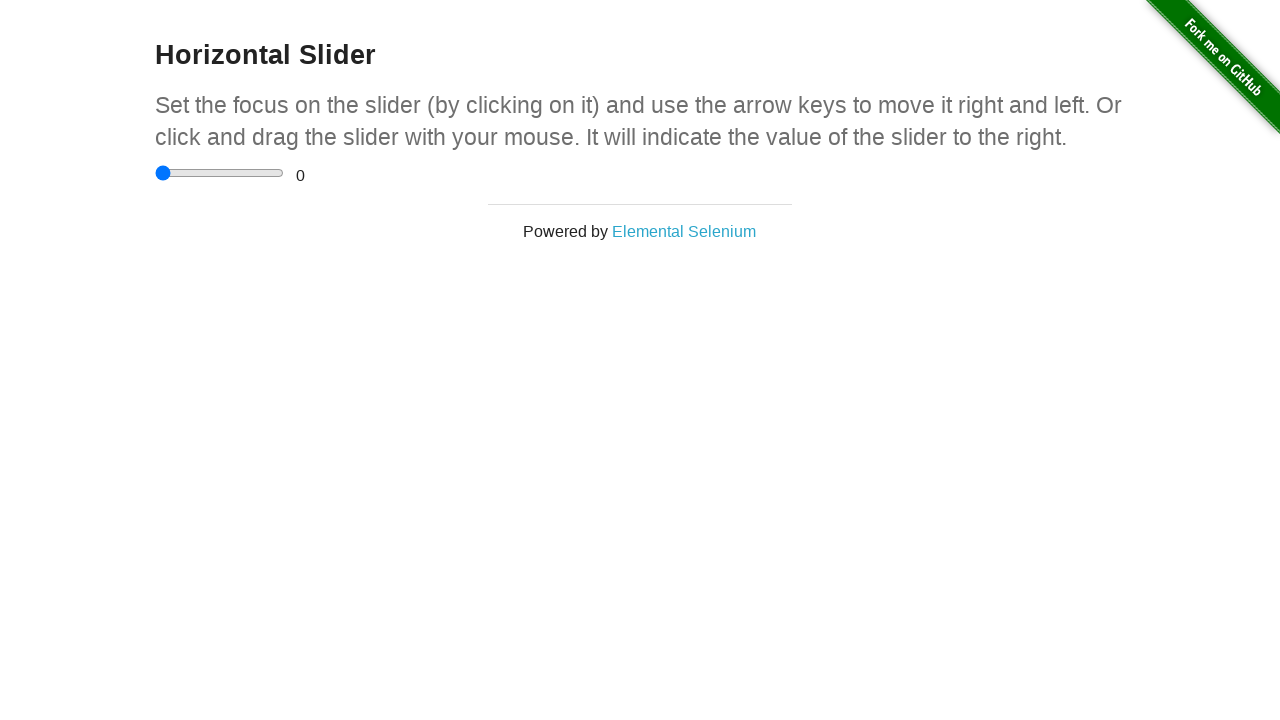

Pressed mouse button down on slider at (220, 173)
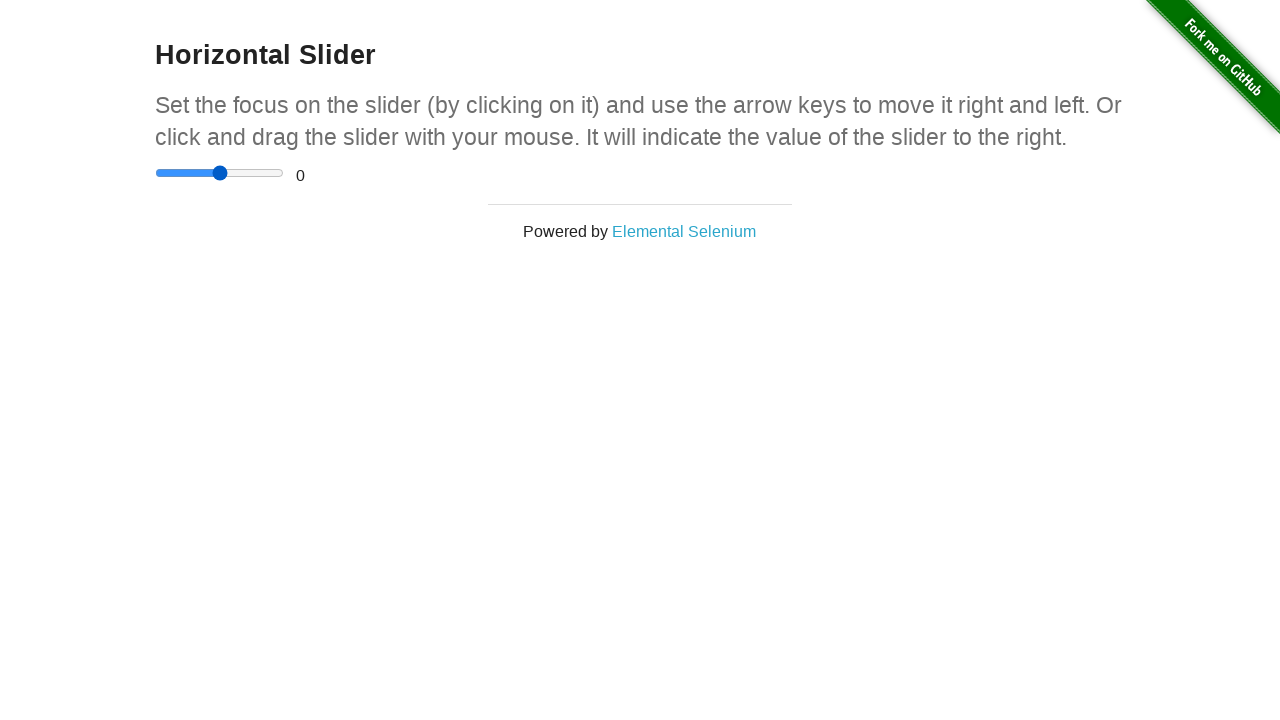

Dragged slider 100 pixels to the right at (320, 173)
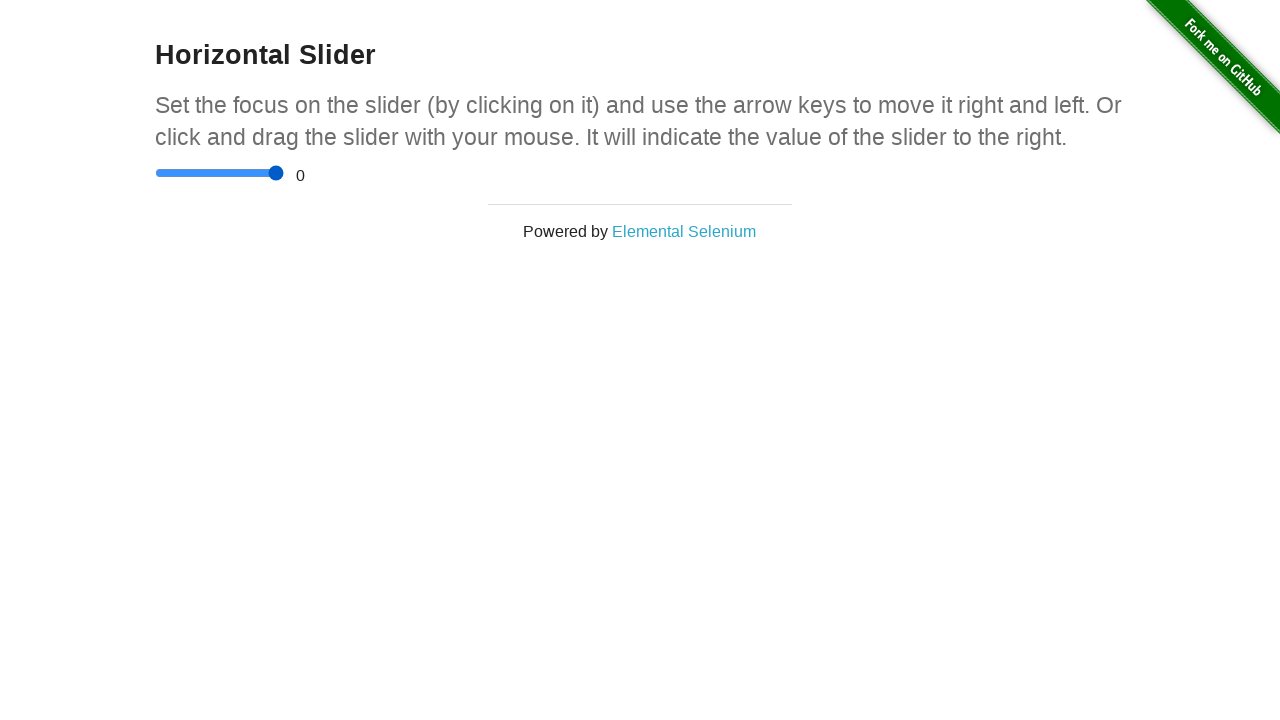

Released mouse button after dragging slider at (320, 173)
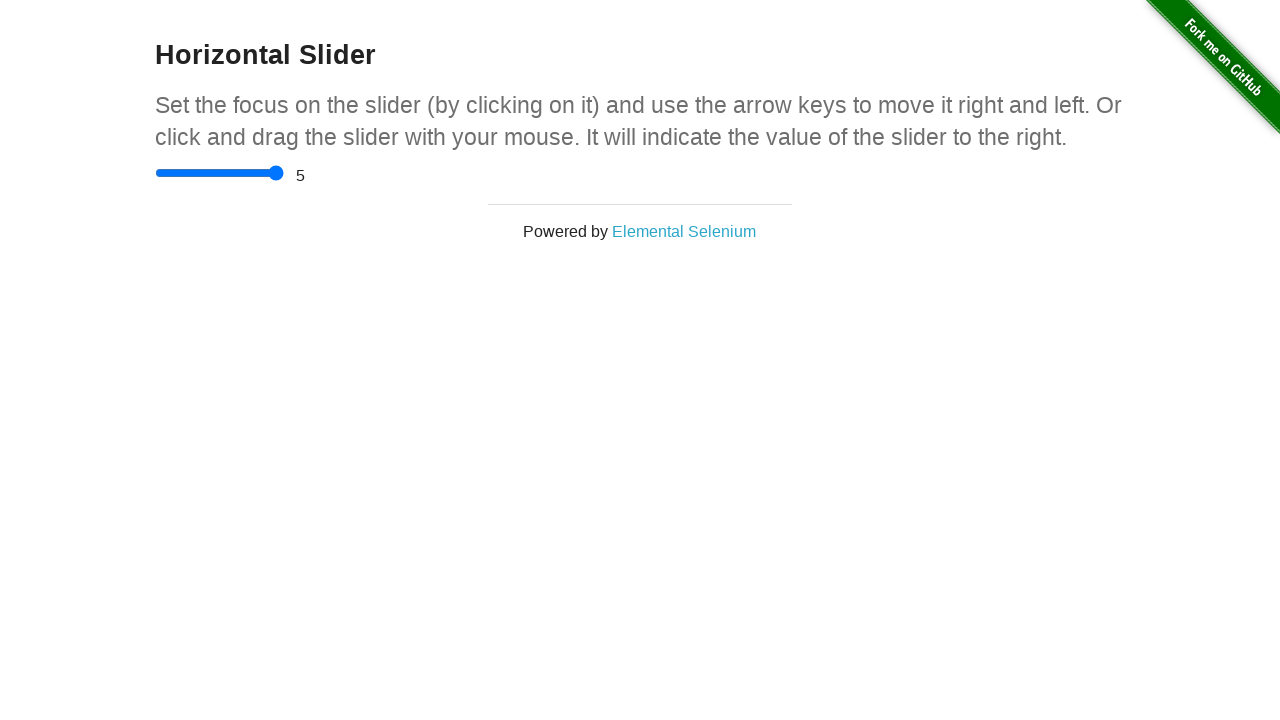

Verified range value element is present after slider drag
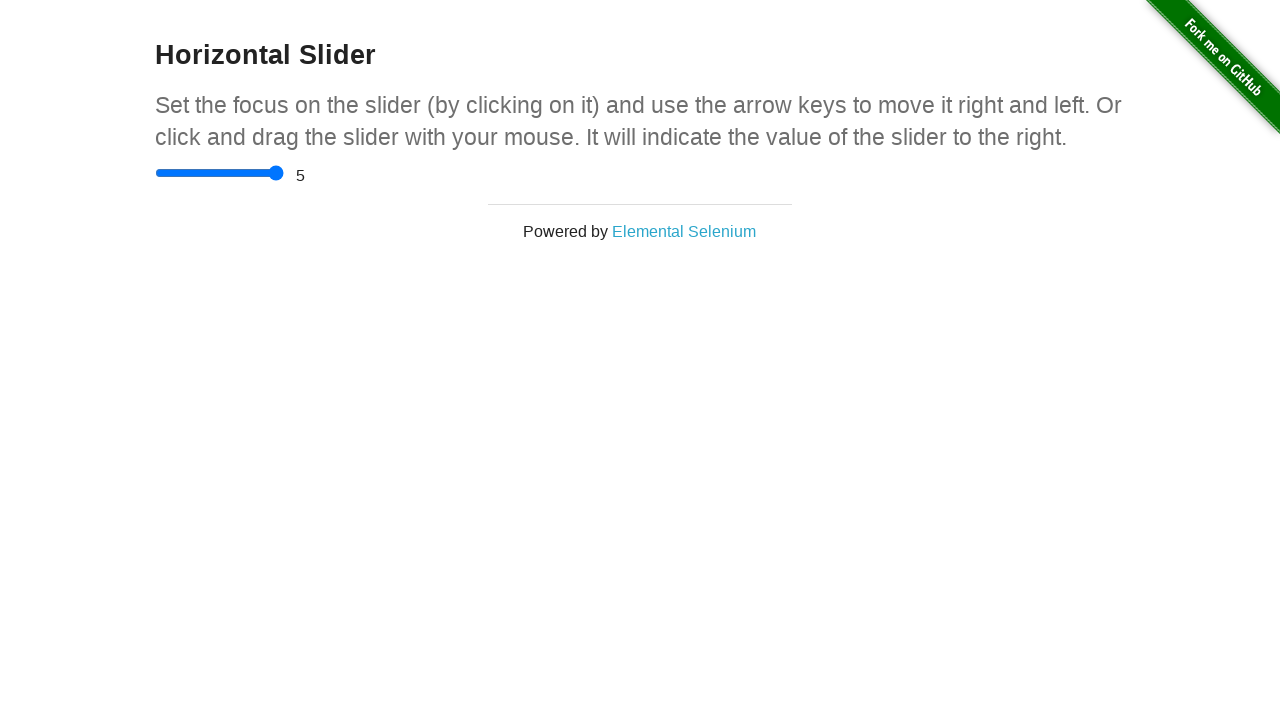

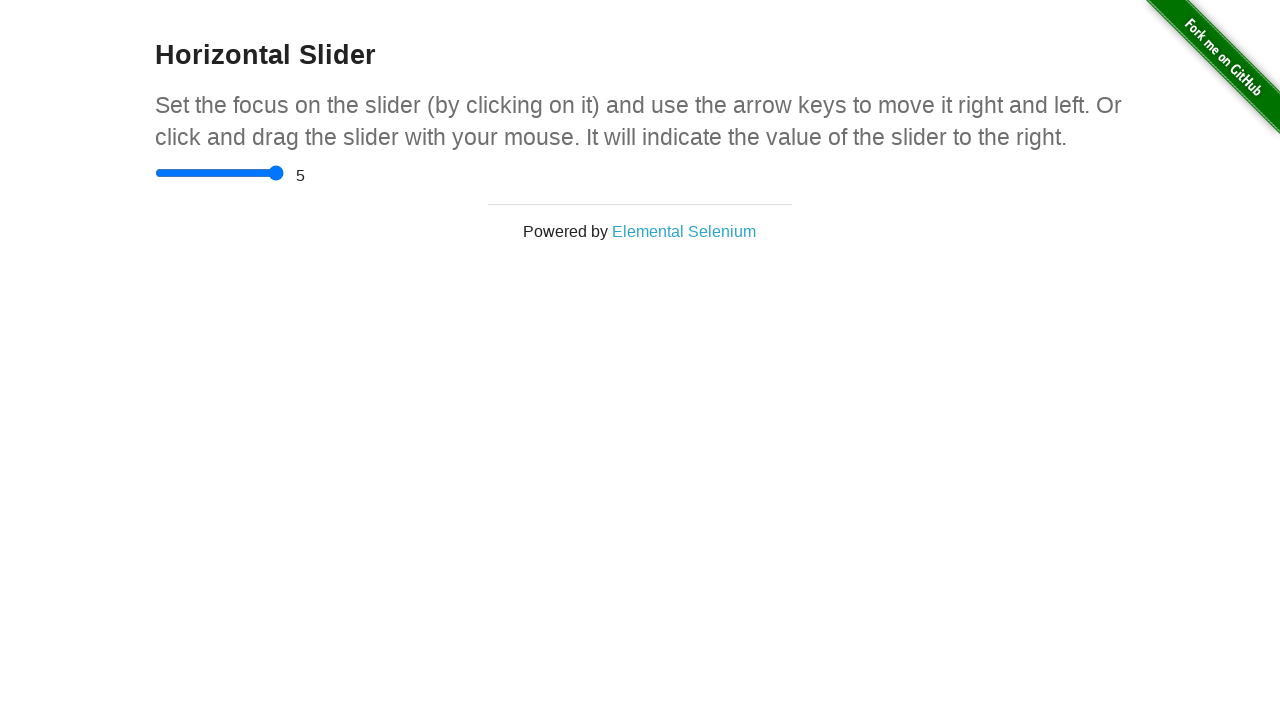